Navigates to the automation practice page and verifies that footer navigation links are present and visible

Starting URL: https://rahulshettyacademy.com/AutomationPractice/

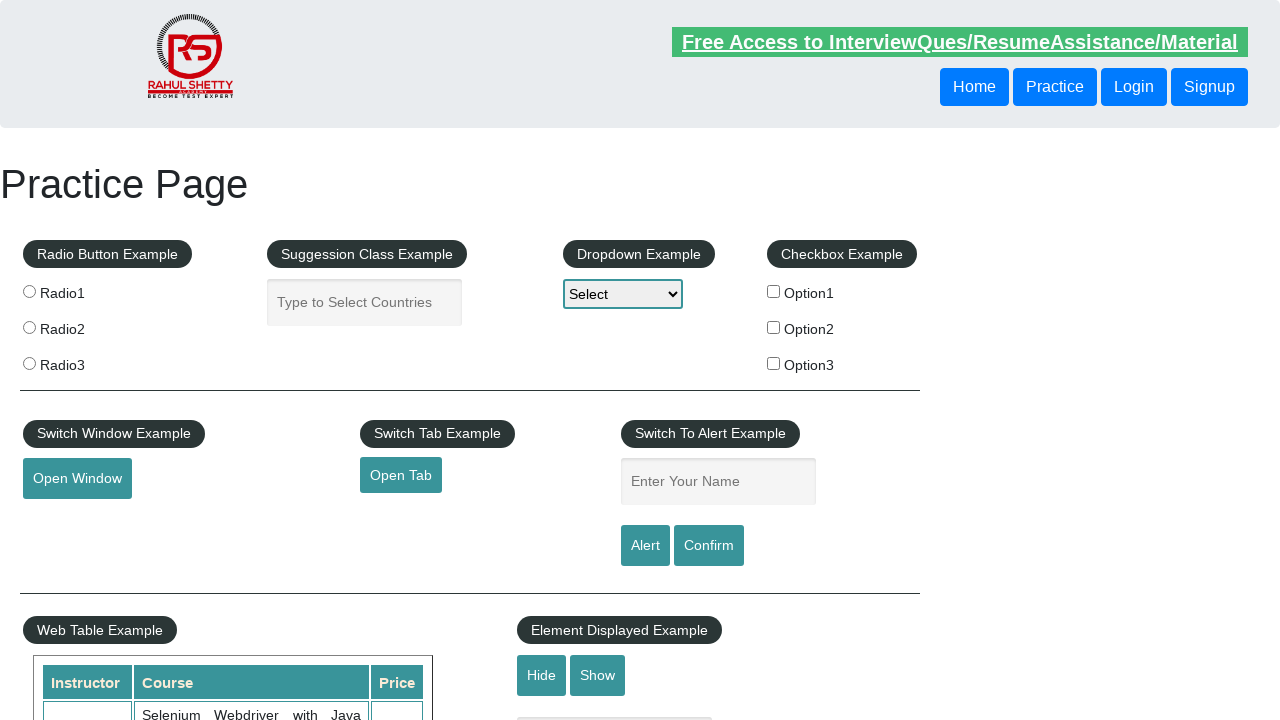

Navigated to automation practice page
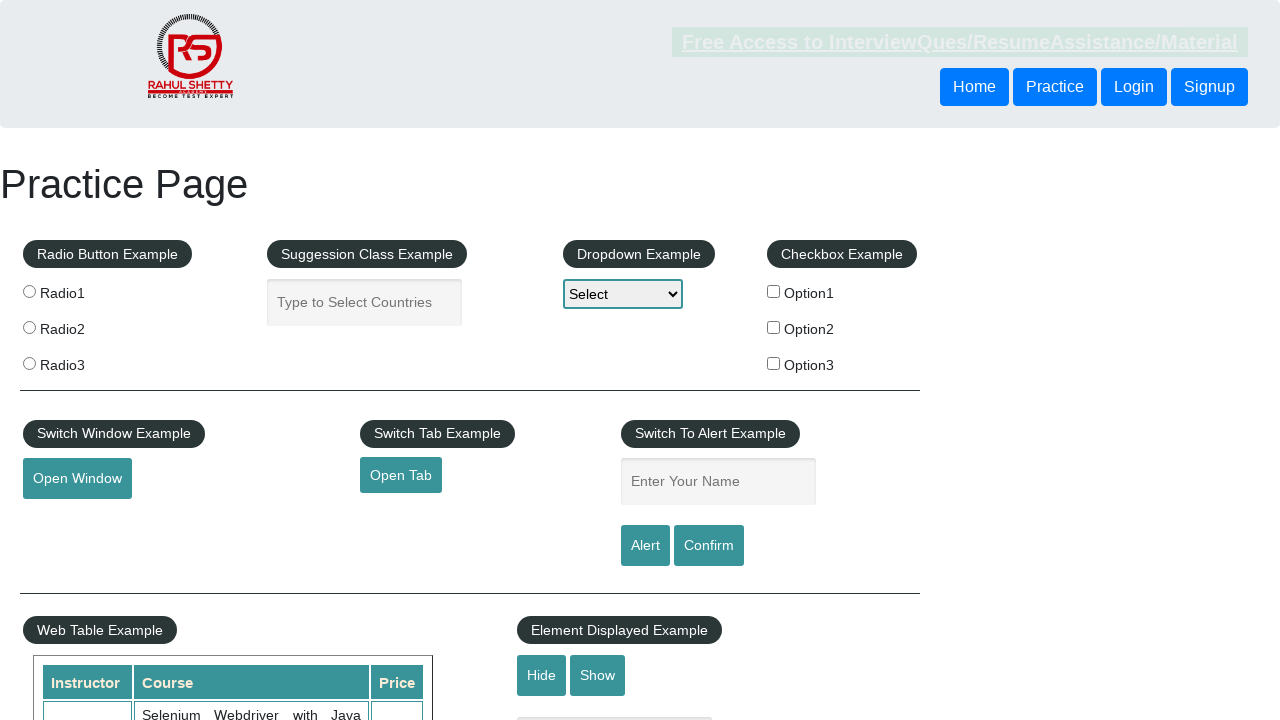

Footer links section loaded
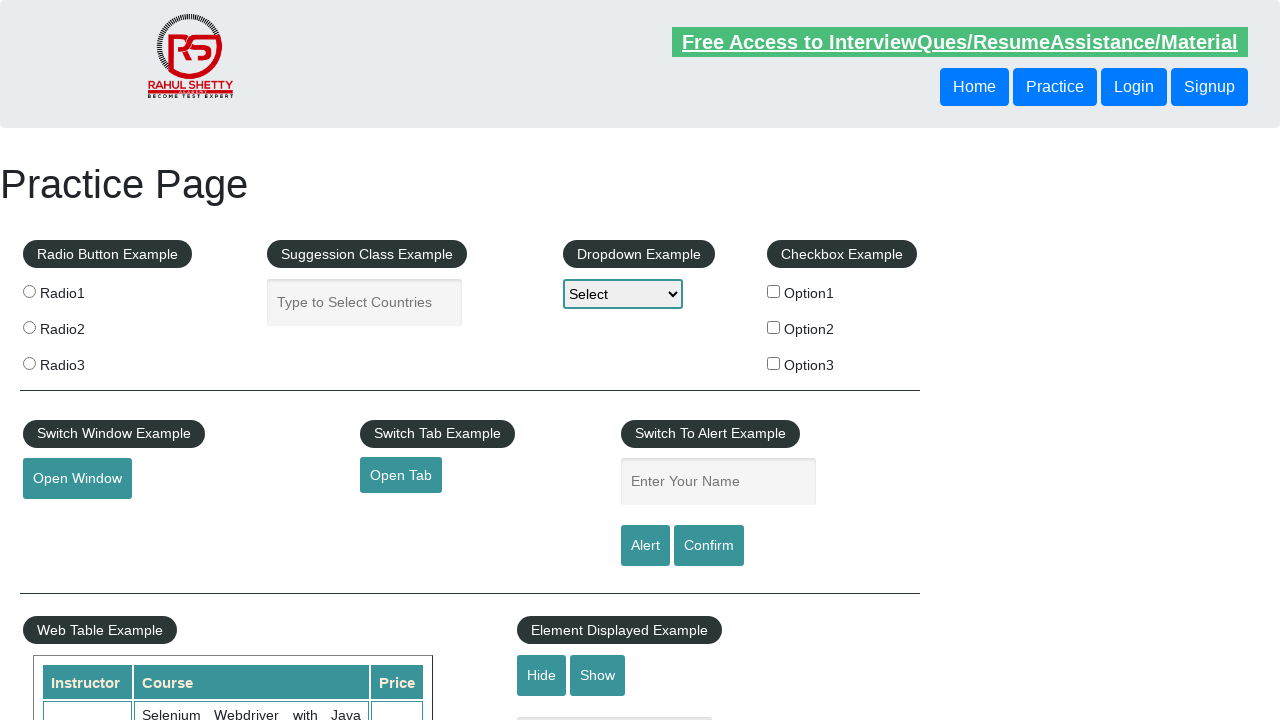

Located footer navigation links
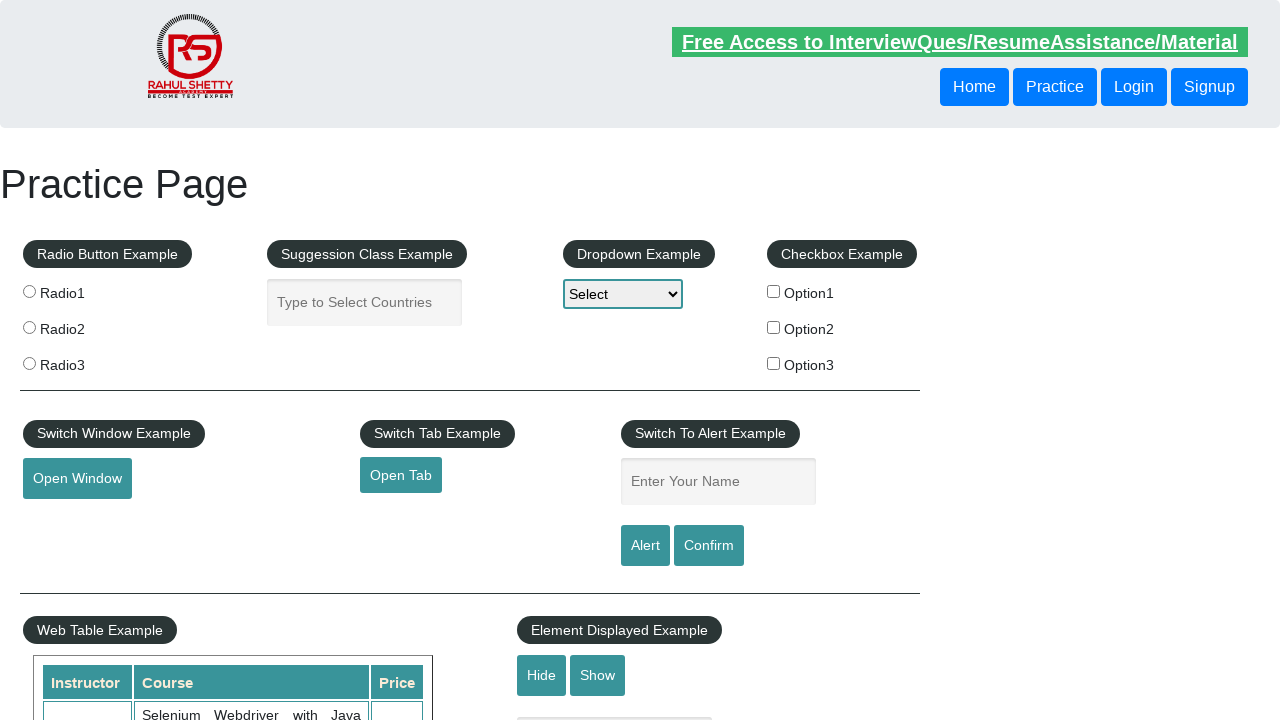

Verified that footer links are present and visible
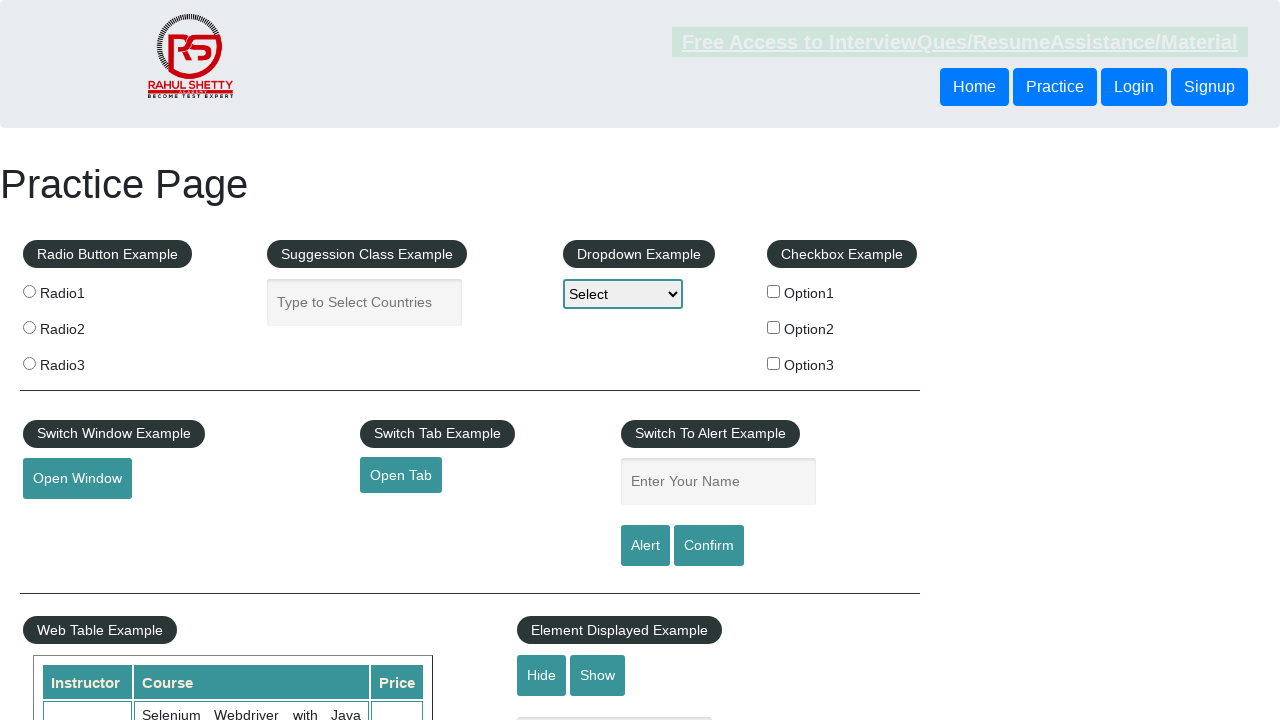

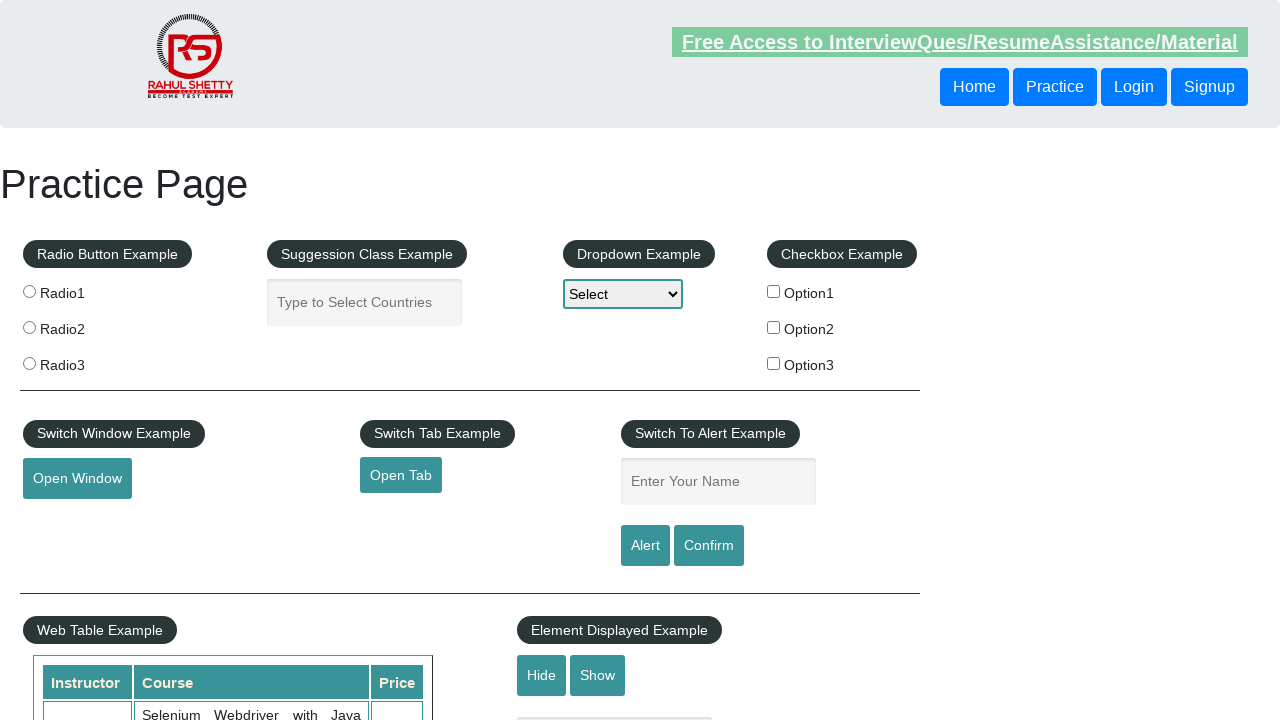